Tests basic browser navigation capabilities including back, forward, refresh operations, and navigating to a second website (Tesla)

Starting URL: https://www.etsy.com

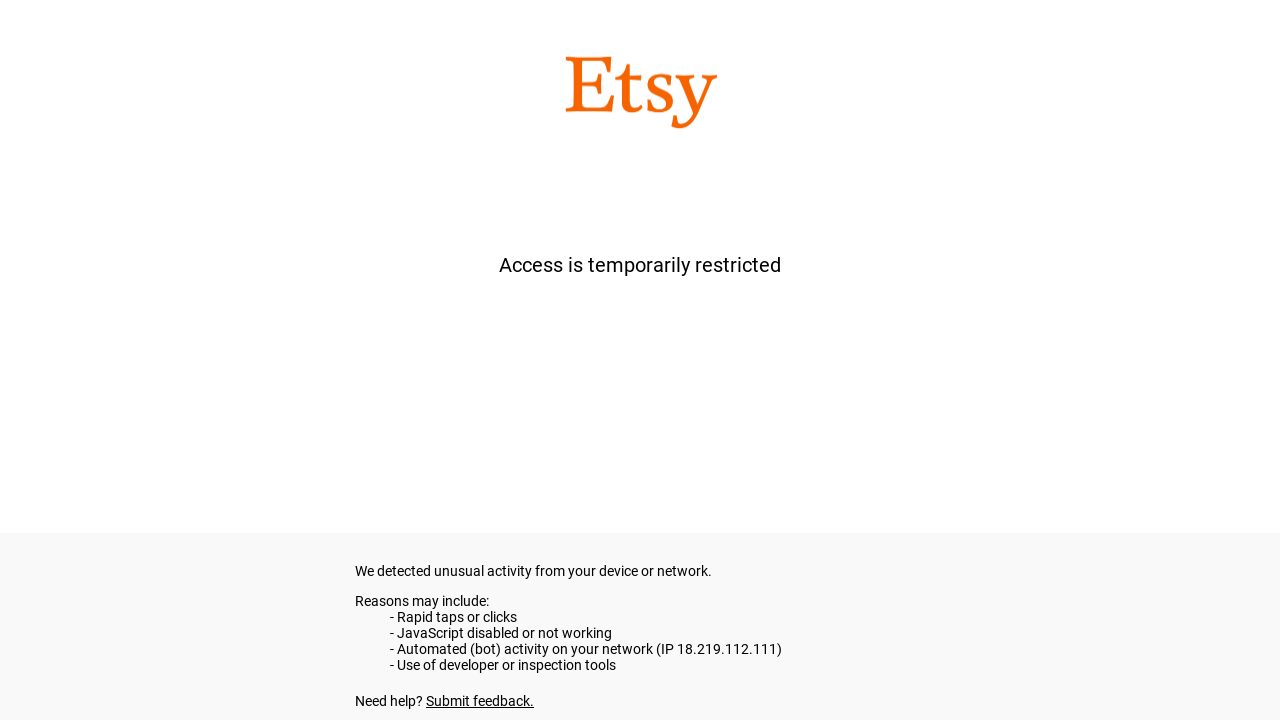

Navigated back to previous page in history
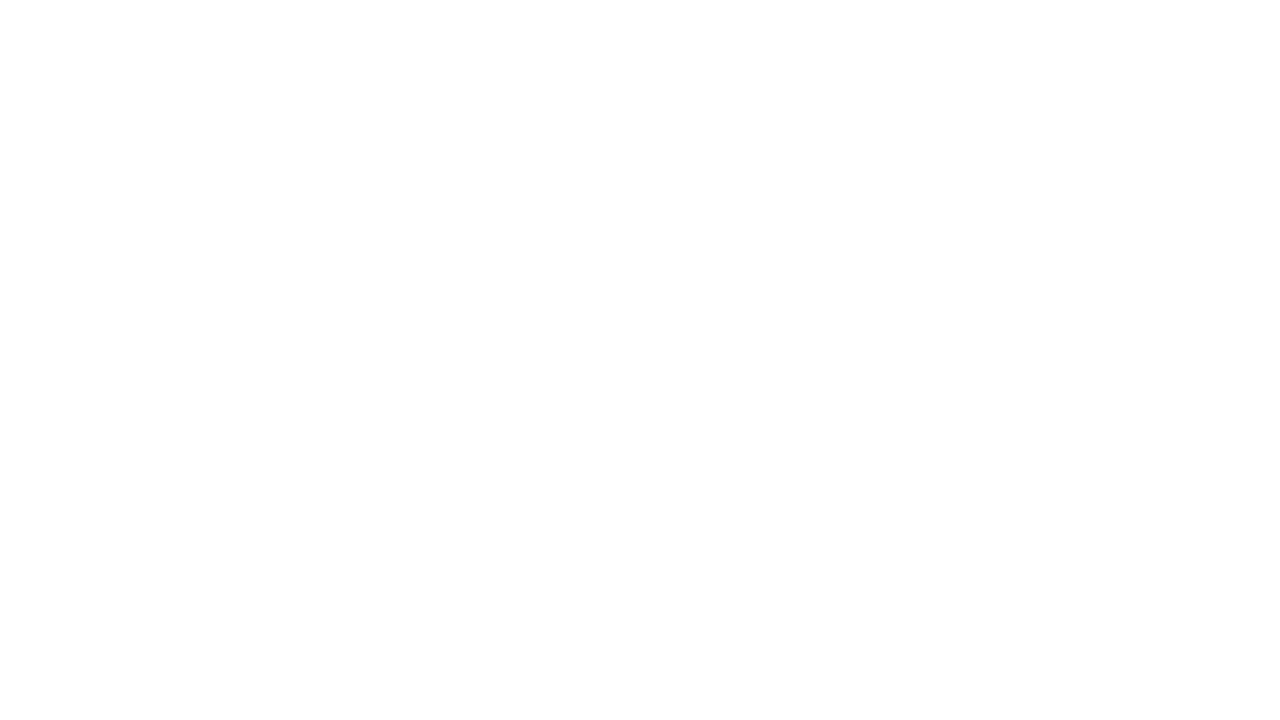

Navigated forward, returned to Etsy
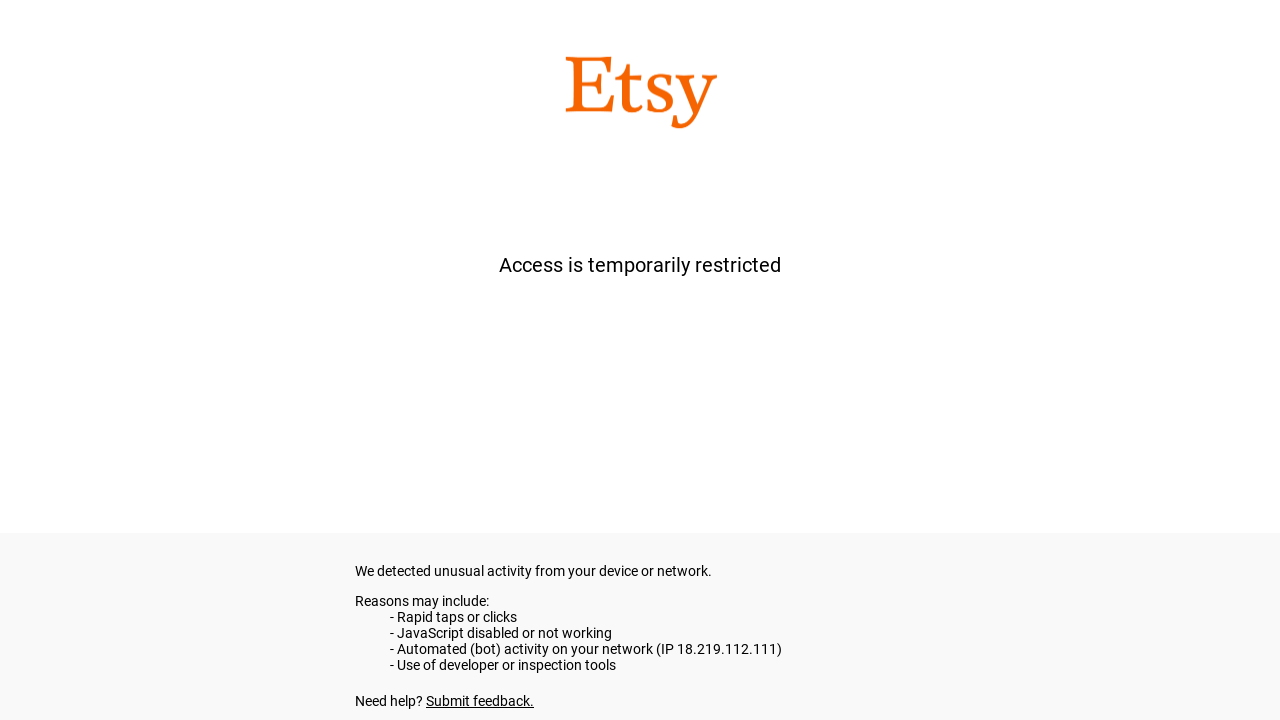

Refreshed the current page
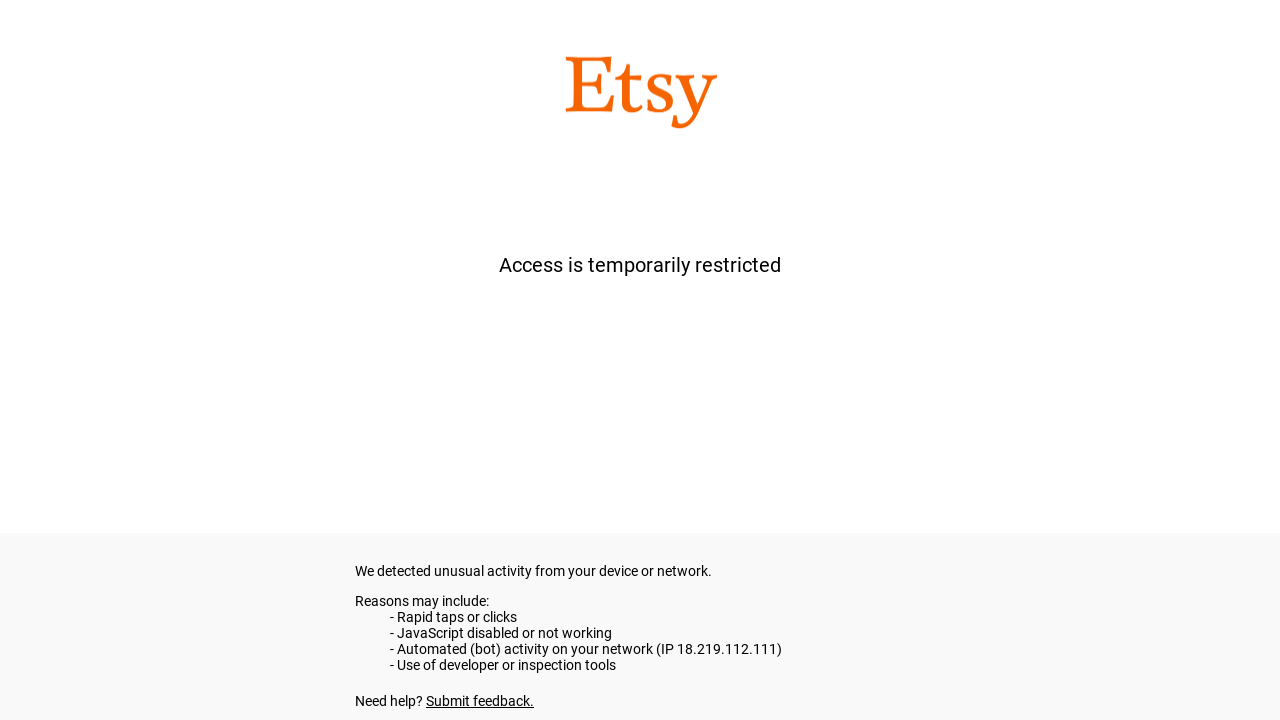

Retrieved Etsy page title: etsy.com
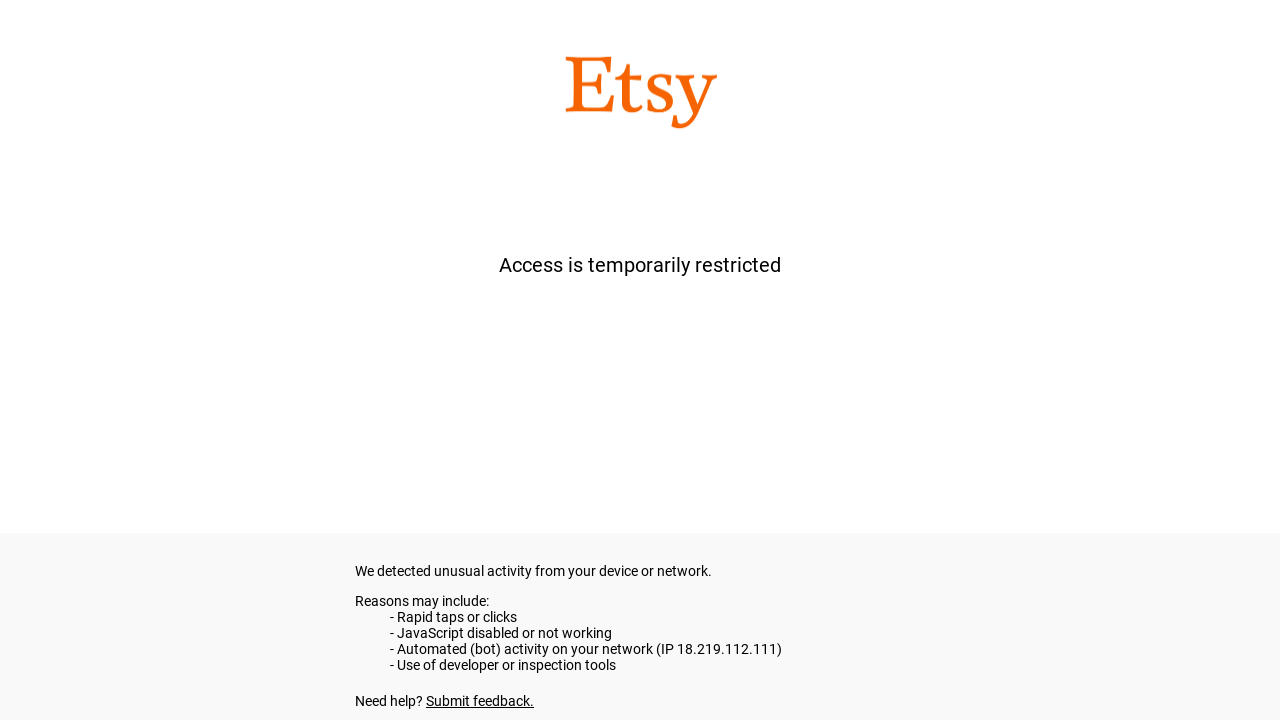

Navigated to Tesla website
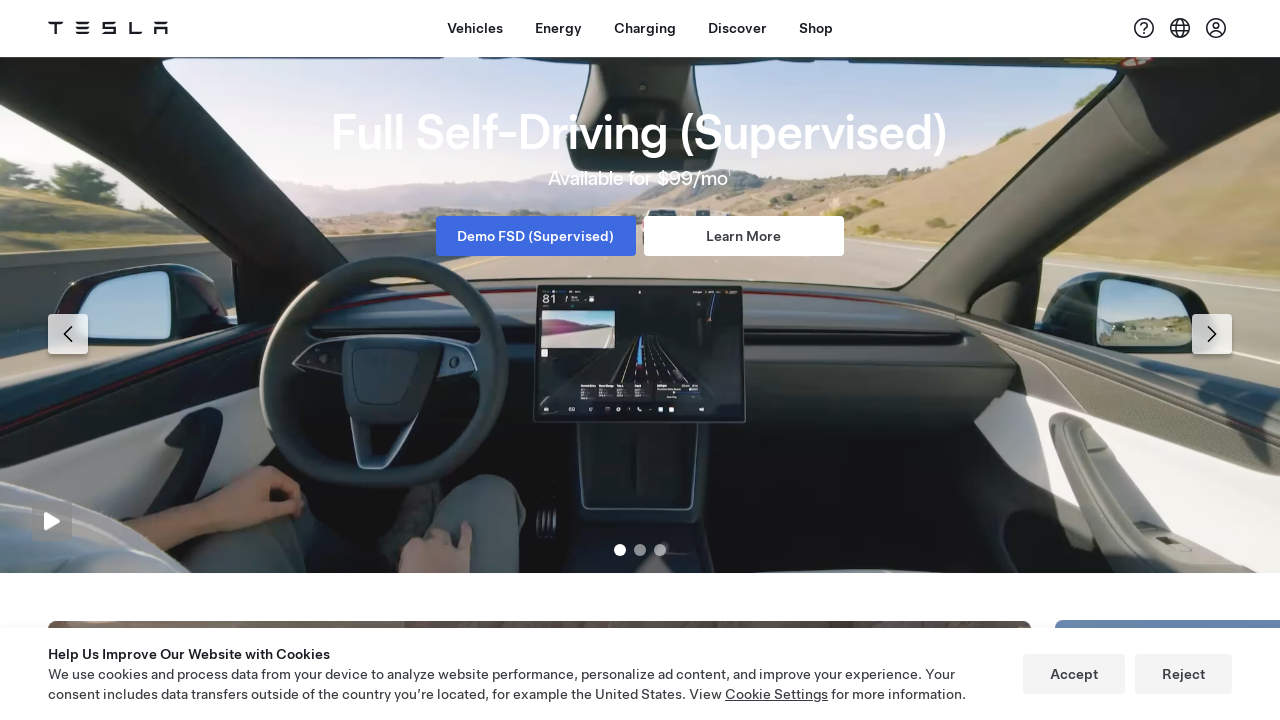

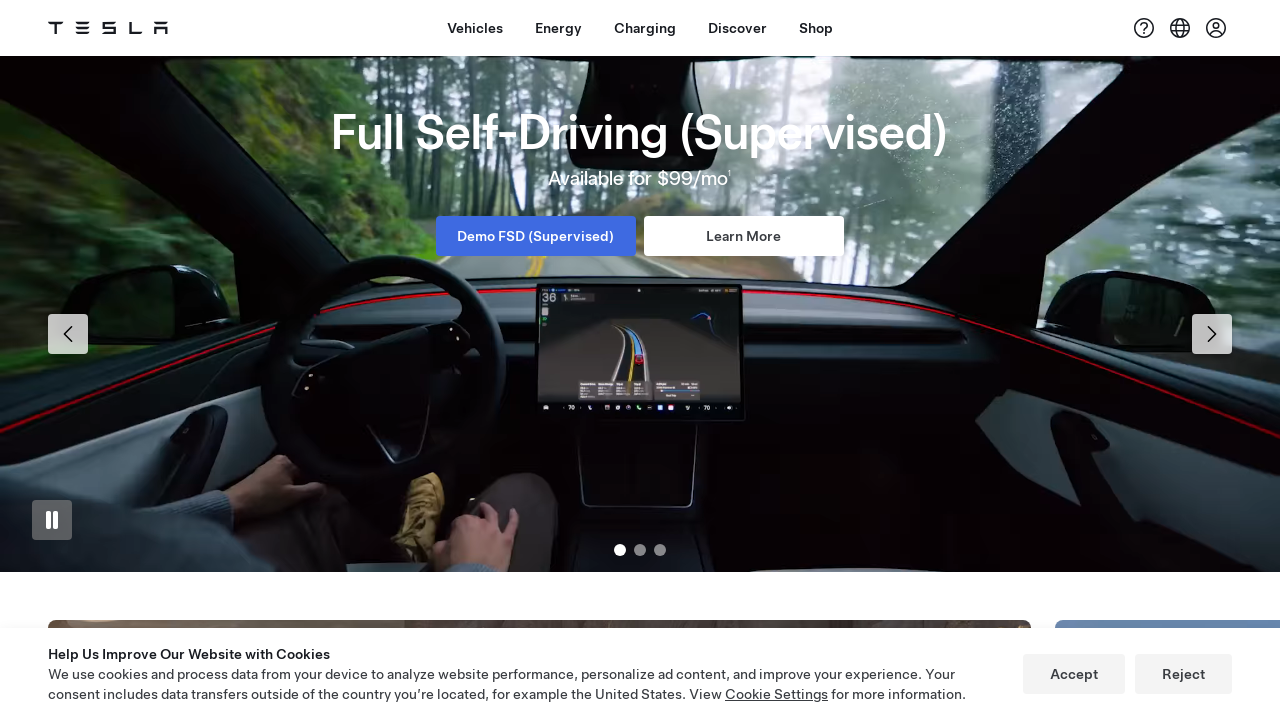